Tests finding a link by its calculated text value (based on pi^e*10000), clicking it, then filling out a form with personal information (first name, last name, city, country) and submitting it.

Starting URL: http://suninjuly.github.io/find_link_text

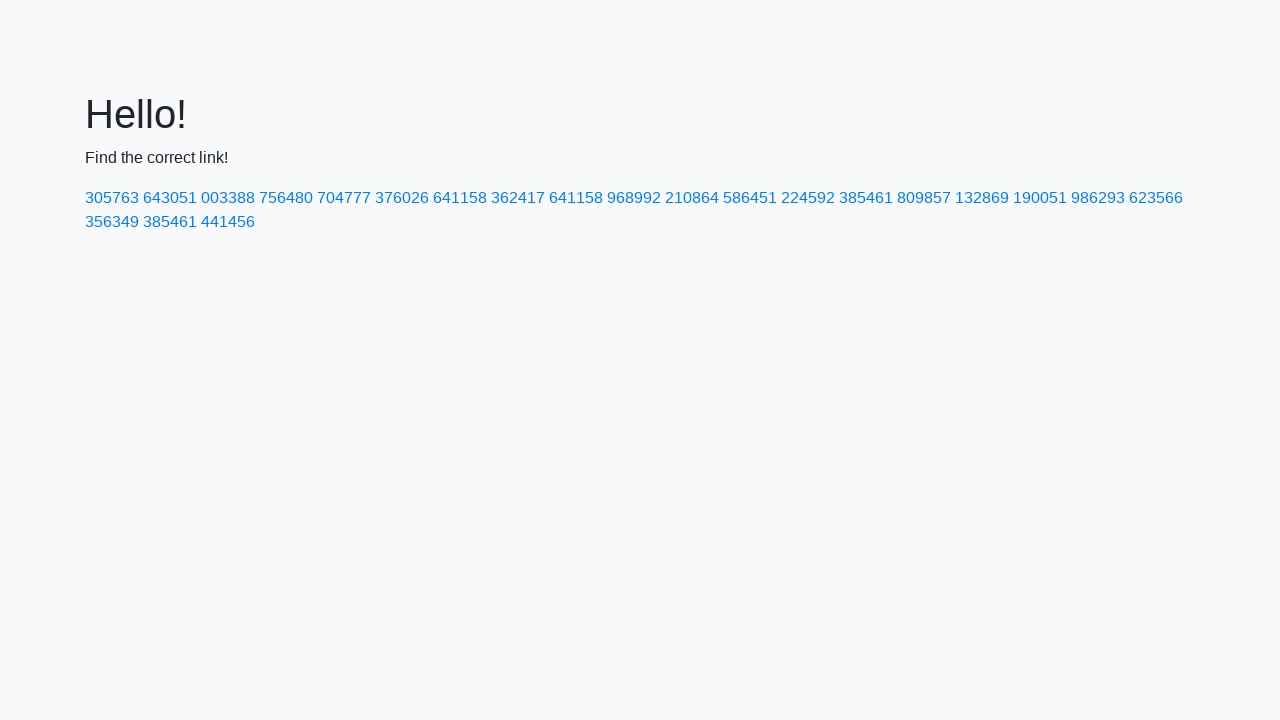

Clicked link with calculated text value: 224592 at (808, 198) on a:text-is('224592')
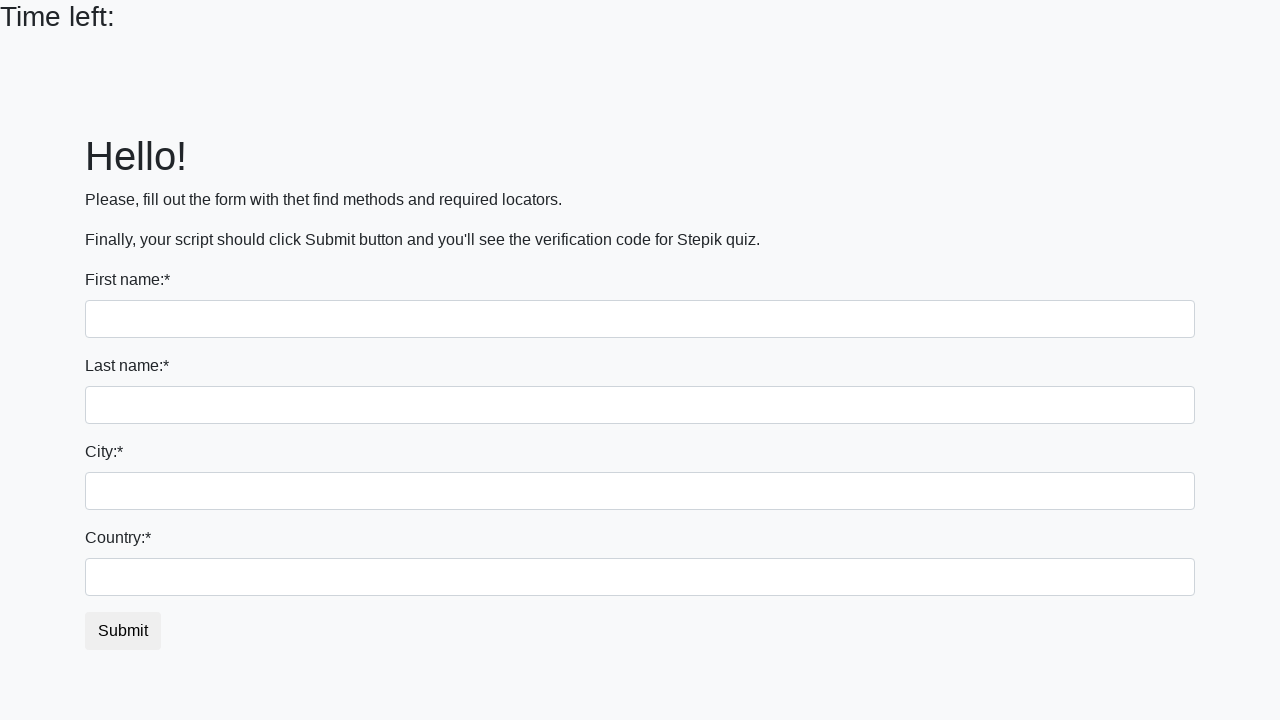

Filled first name field with 'Ivan' on input
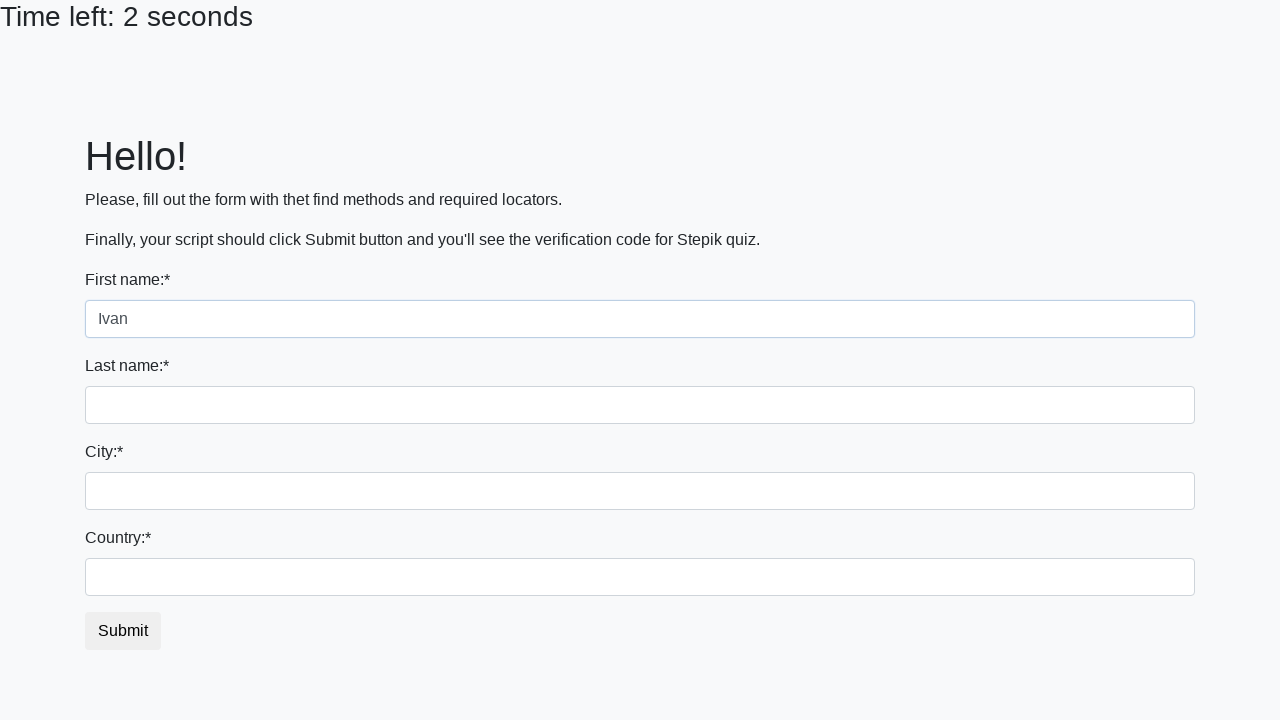

Filled last name field with 'Petrov' on input[name='last_name']
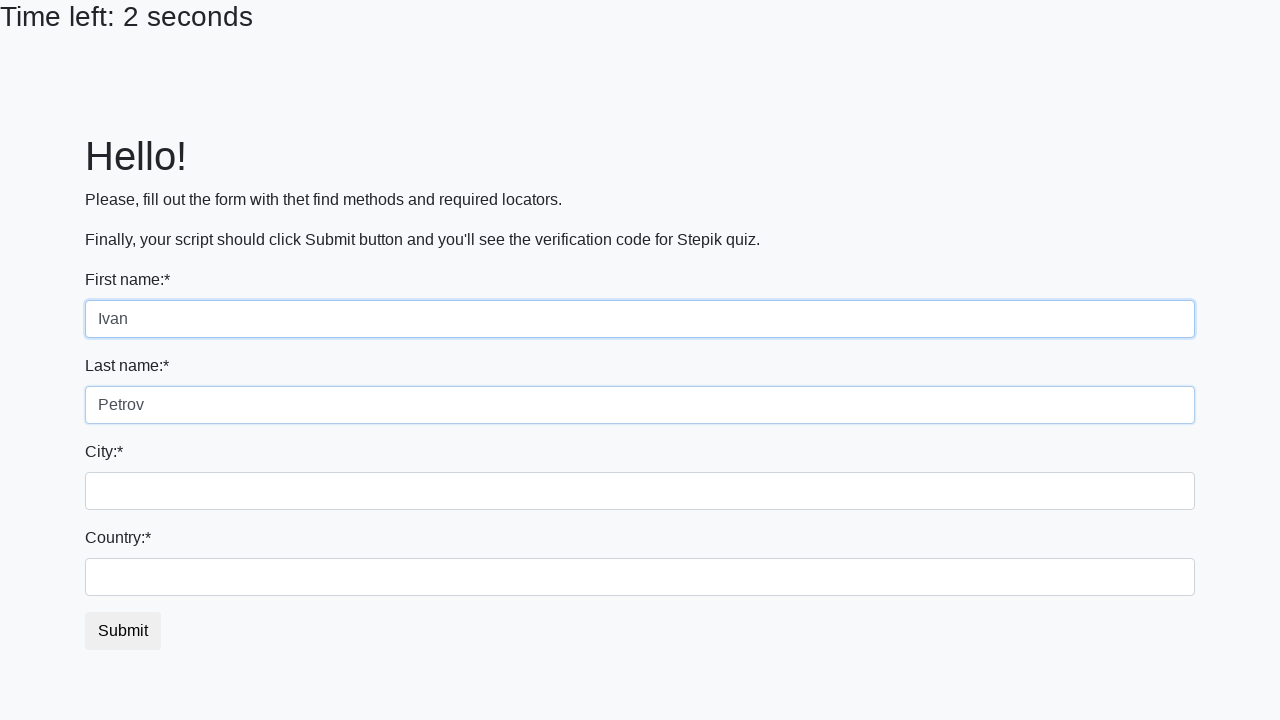

Filled city field with 'Smolensk' on .form-control.city
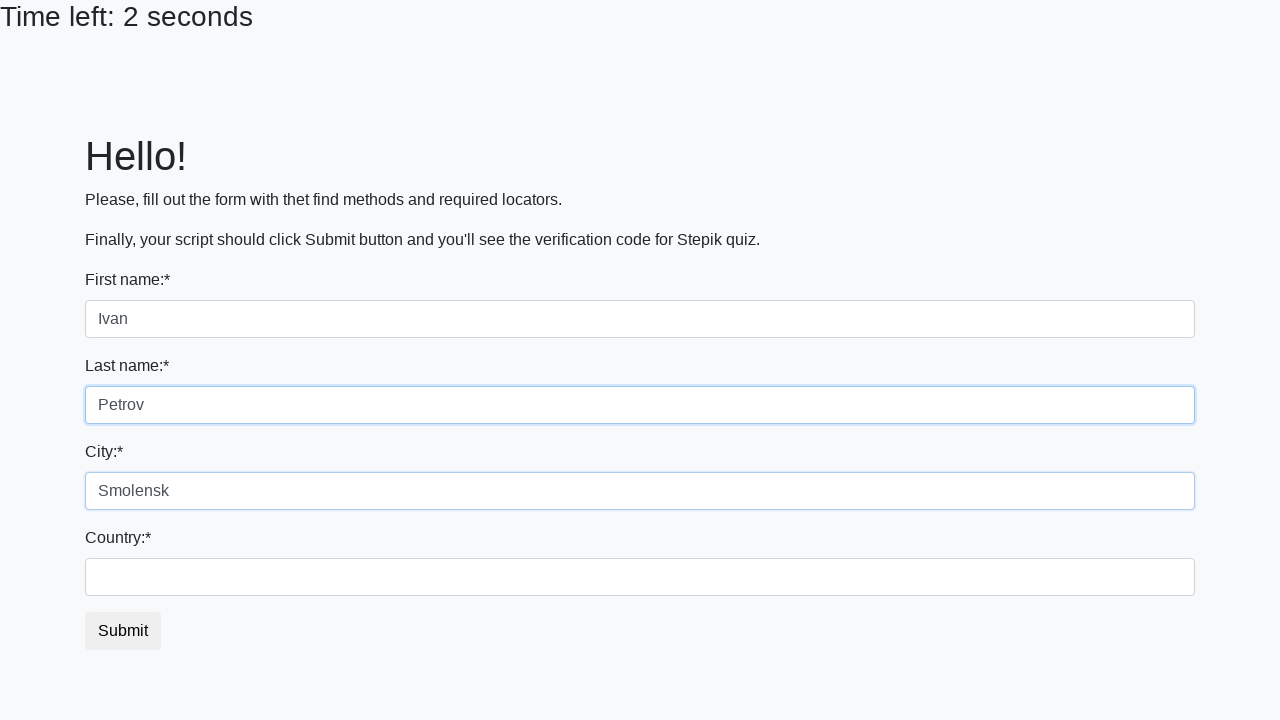

Filled country field with 'Russia' on #country
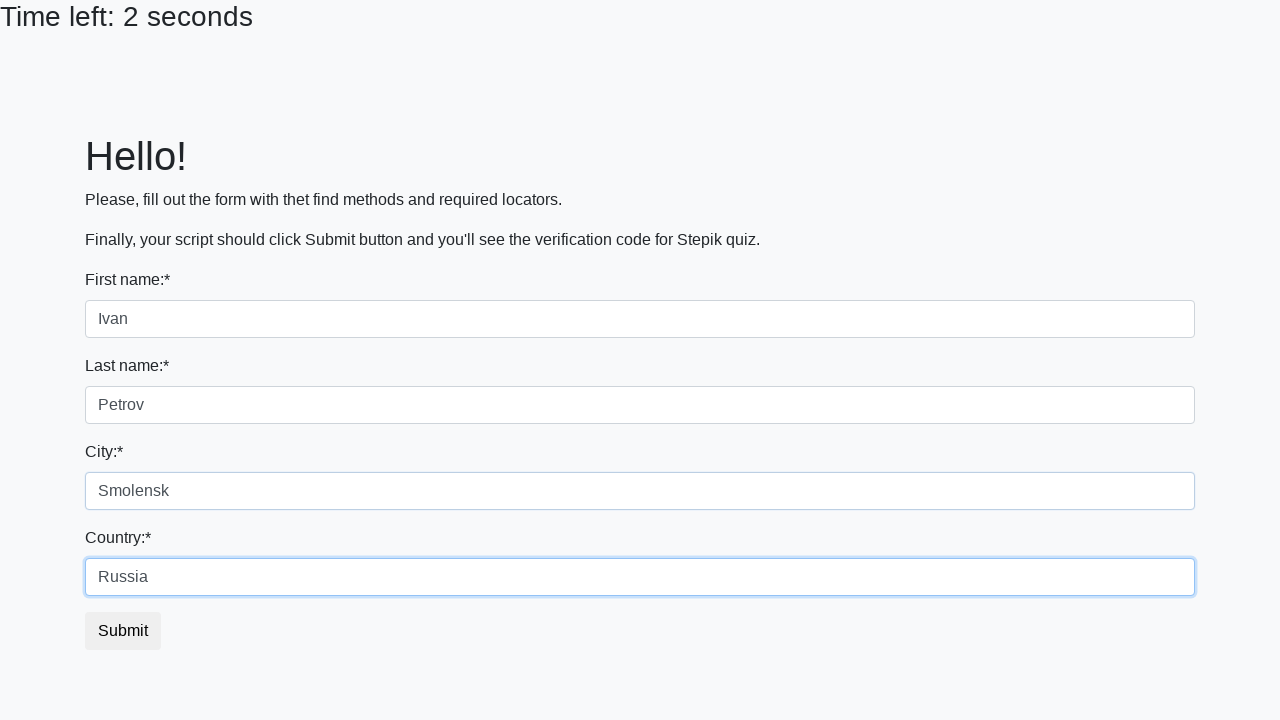

Clicked submit button to submit form at (123, 631) on button.btn
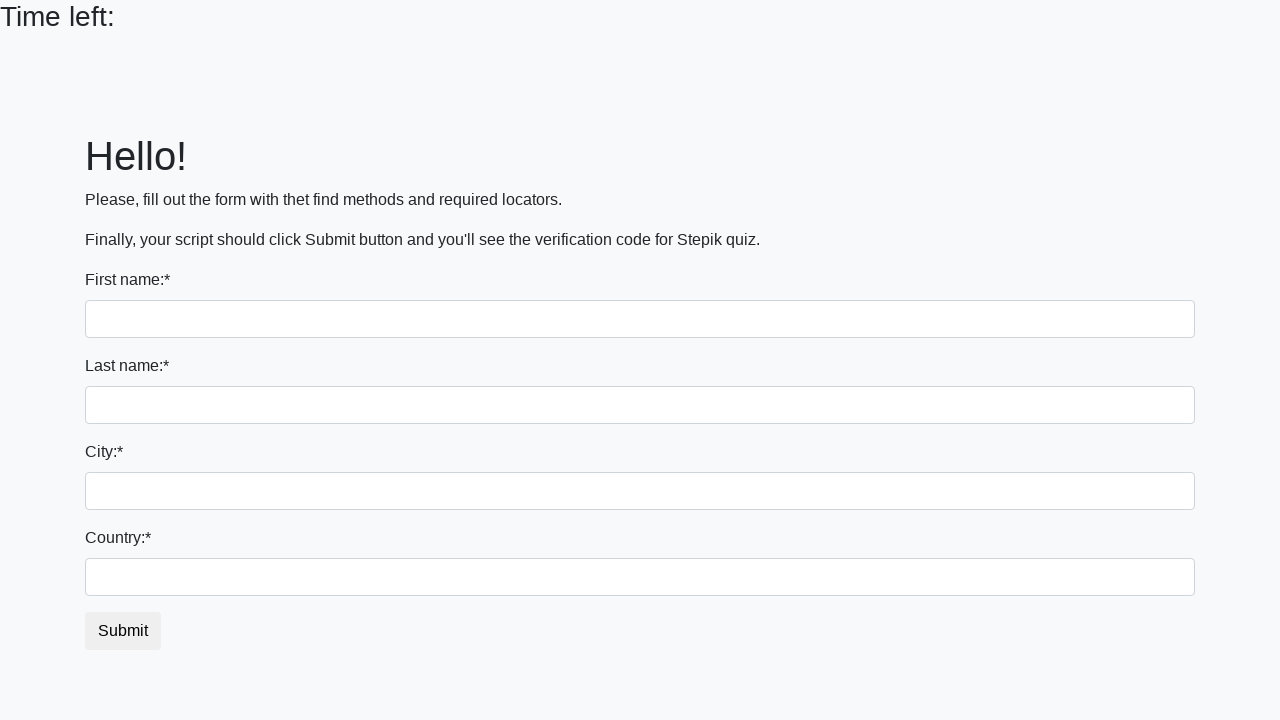

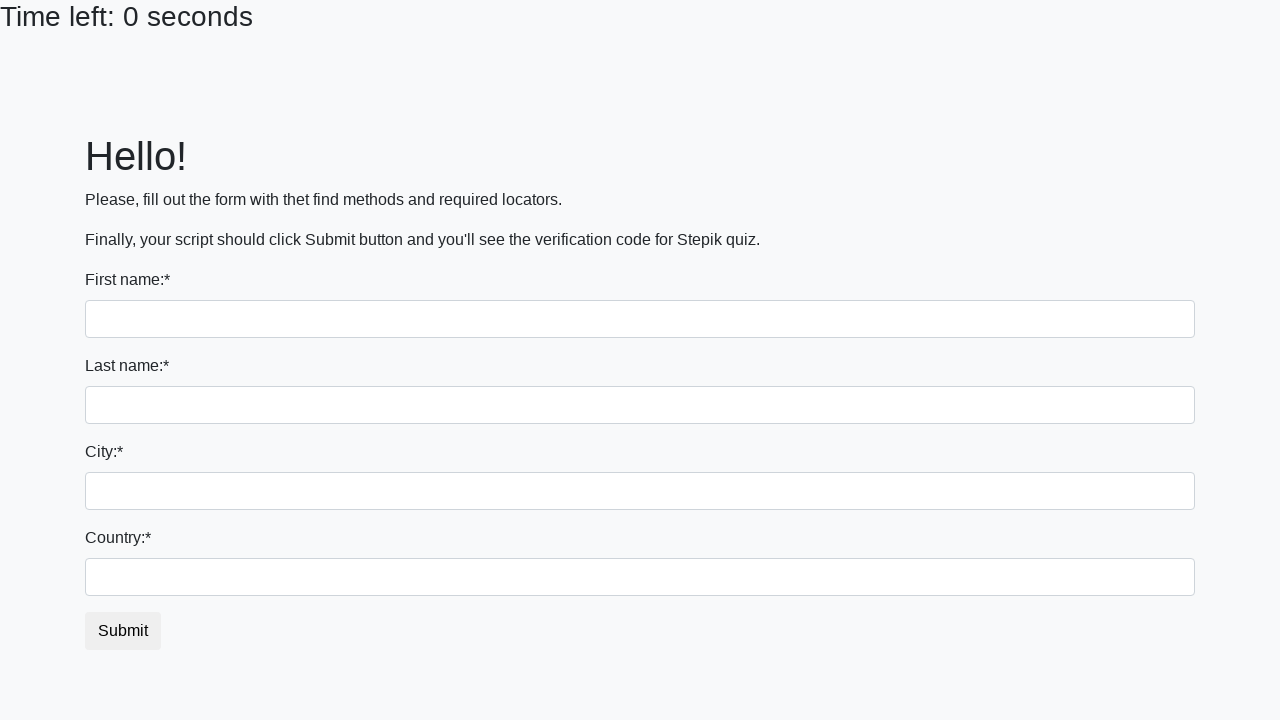